Tests dynamic button interaction by clicking a sequence of buttons that become enabled one after another, then verifies the final message is displayed

Starting URL: https://testpages.herokuapp.com/styled/dynamic-buttons-disabled.html

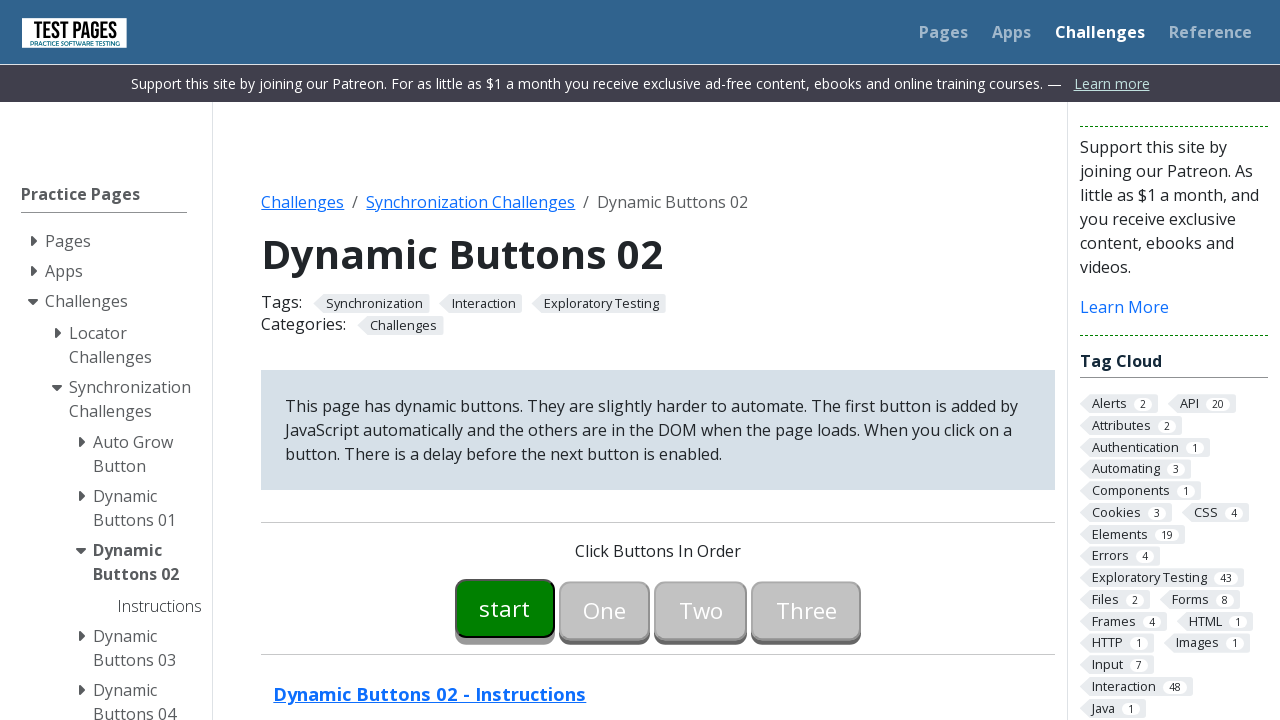

Waited for first button to become enabled
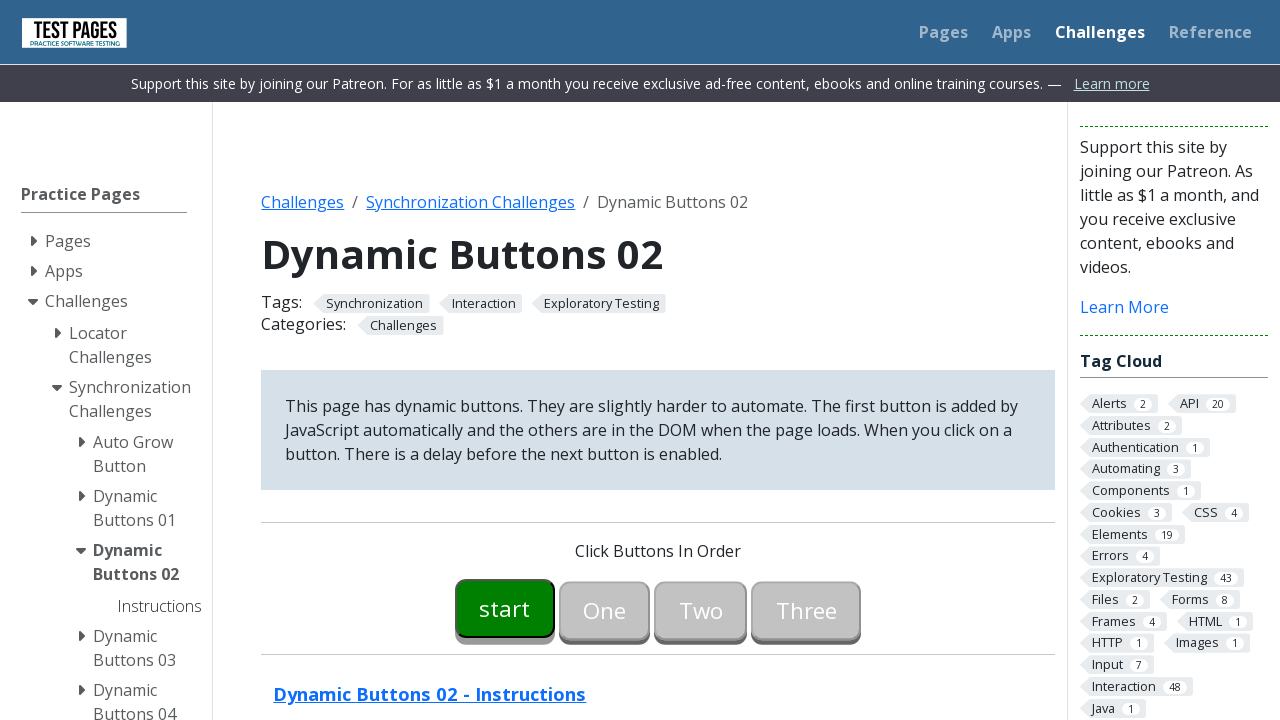

Clicked first button at (505, 608) on #button00
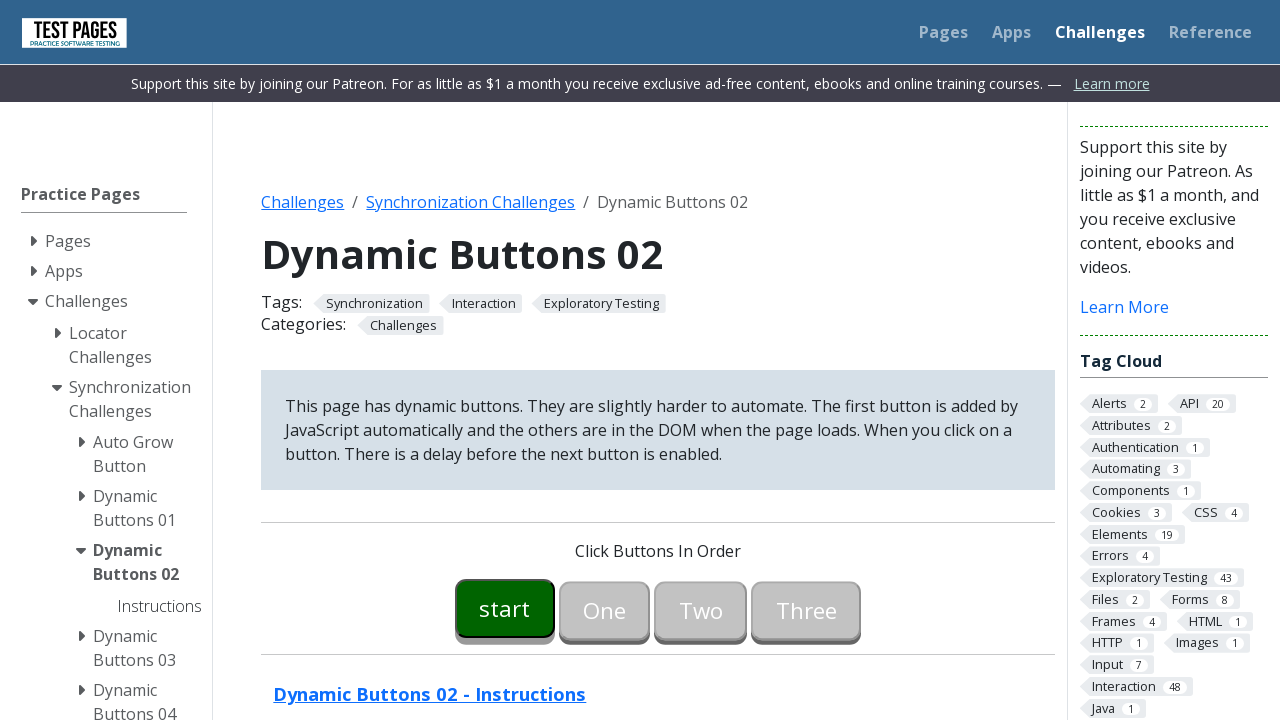

Waited for second button to become enabled
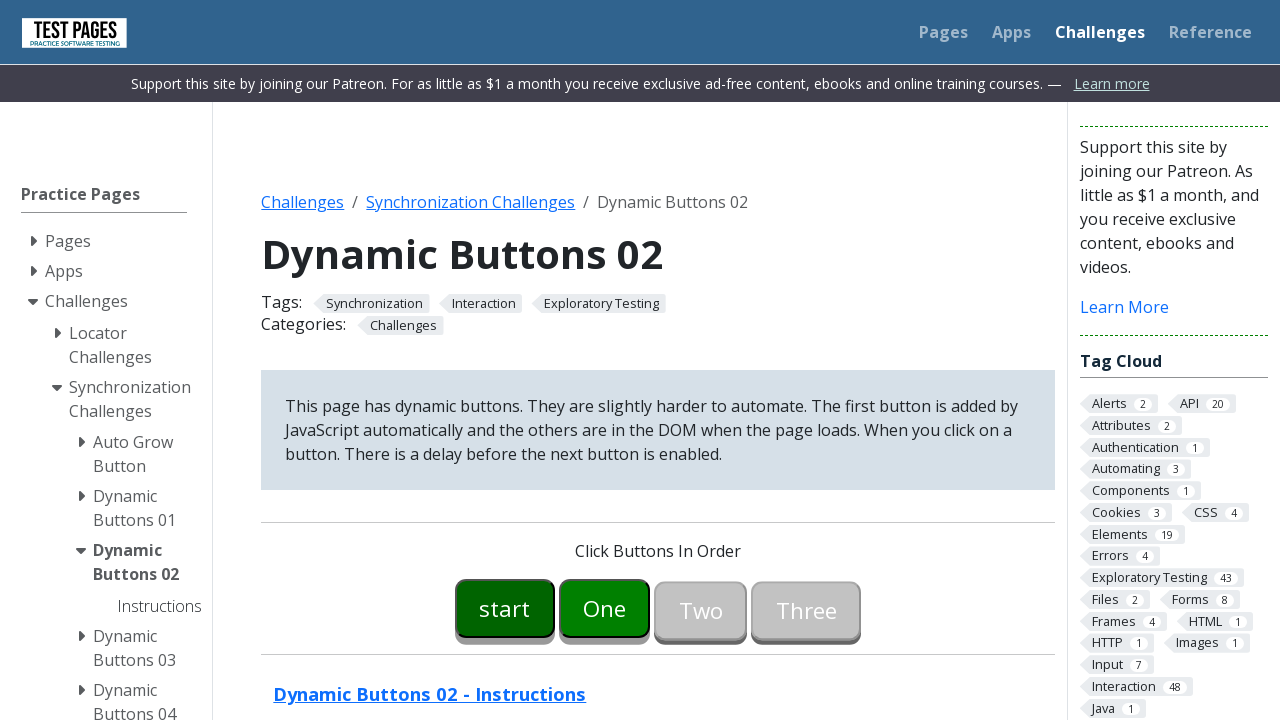

Clicked second button at (605, 608) on #button01
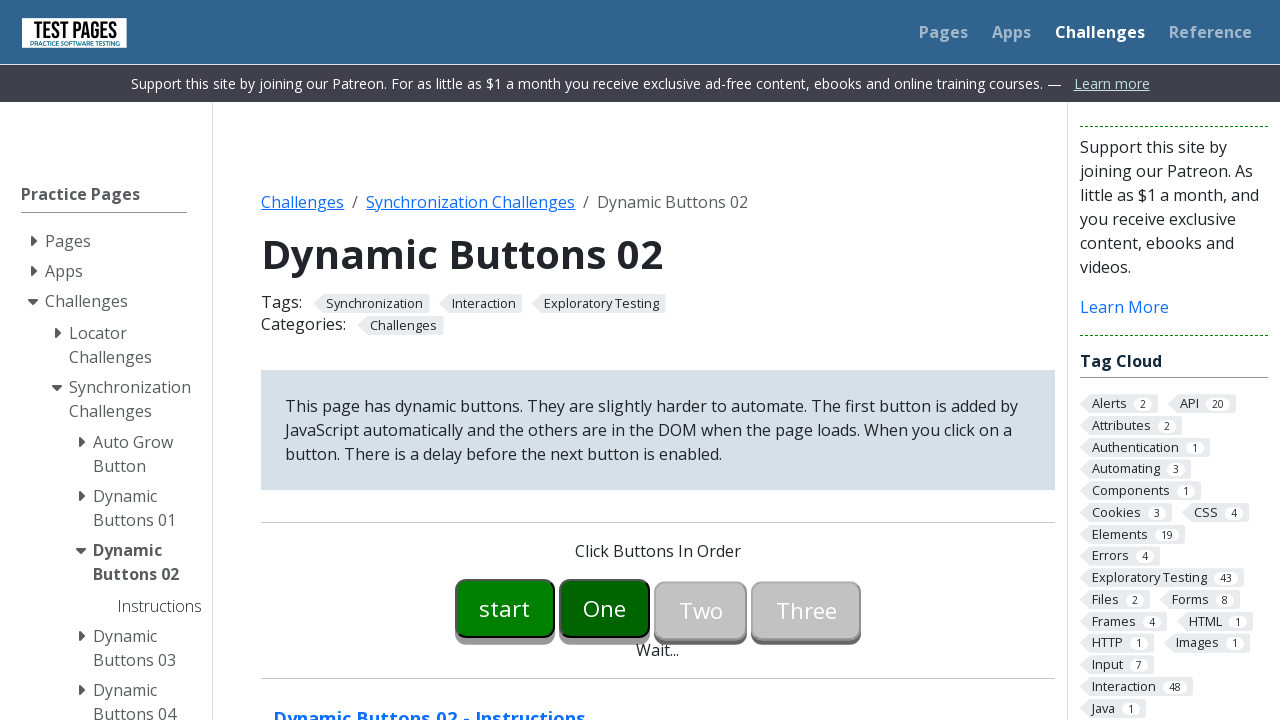

Waited for third button to become enabled
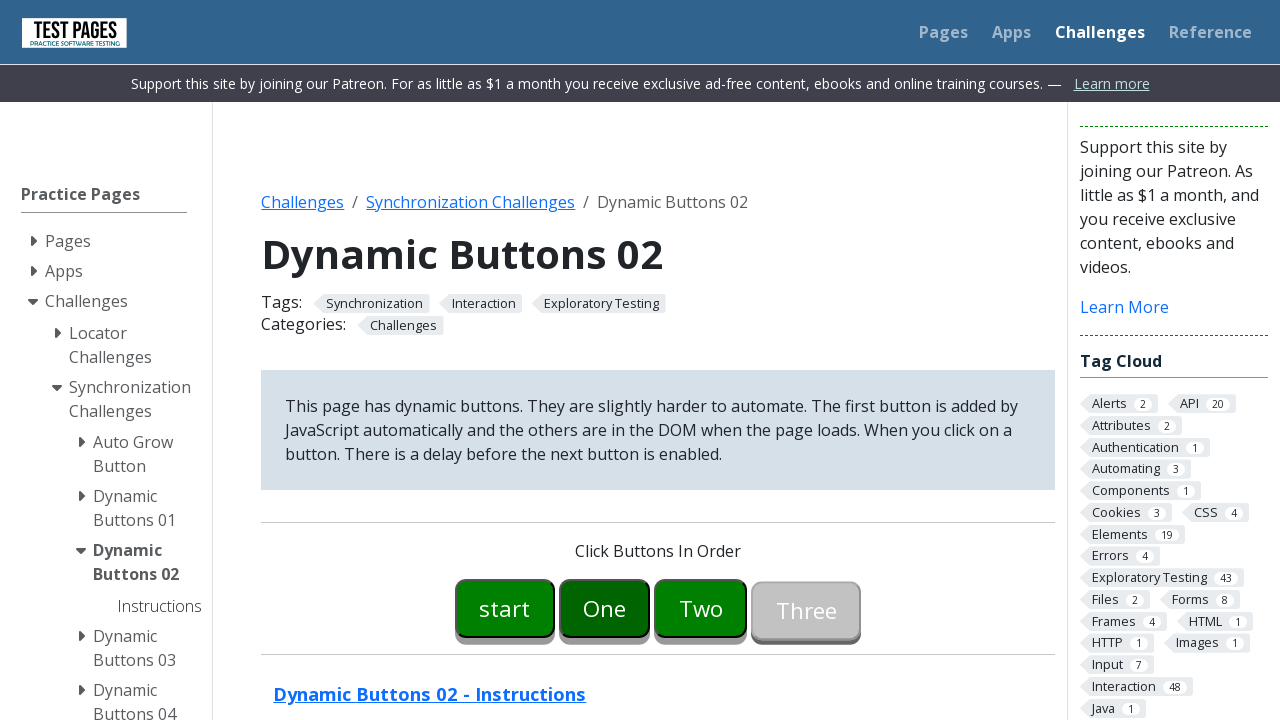

Clicked third button at (701, 608) on #button02
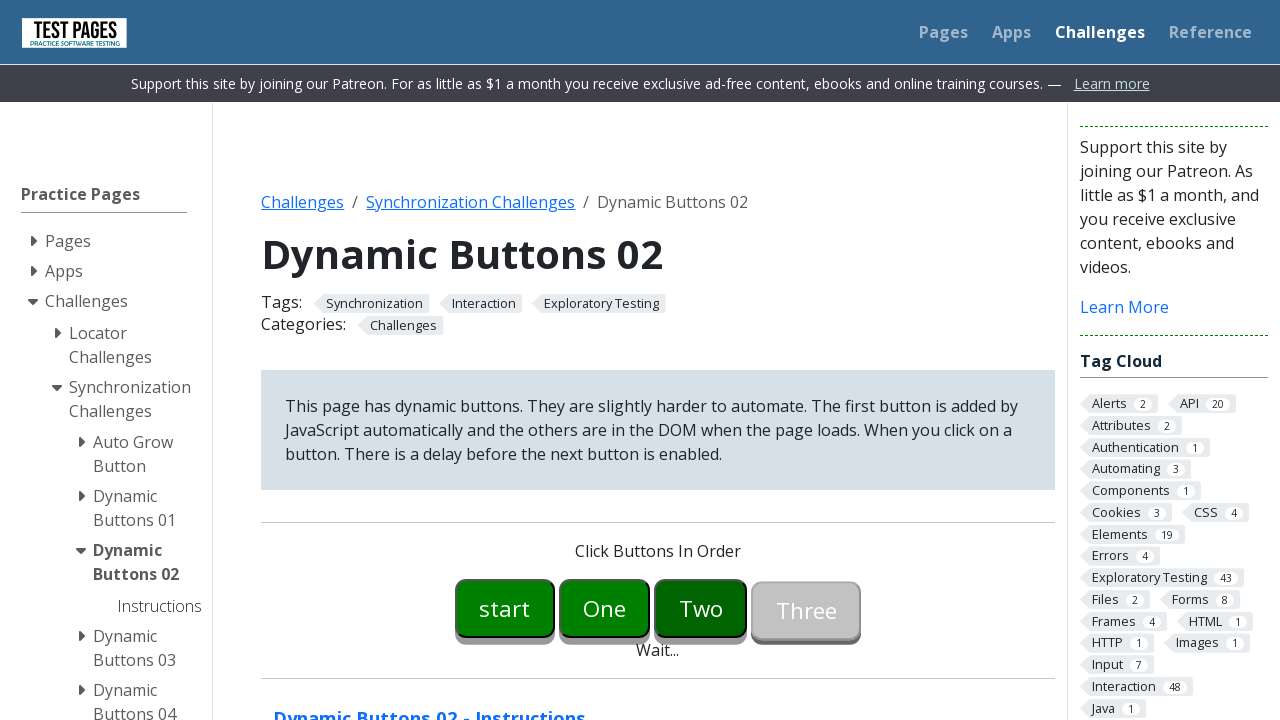

Waited for fourth button to become enabled
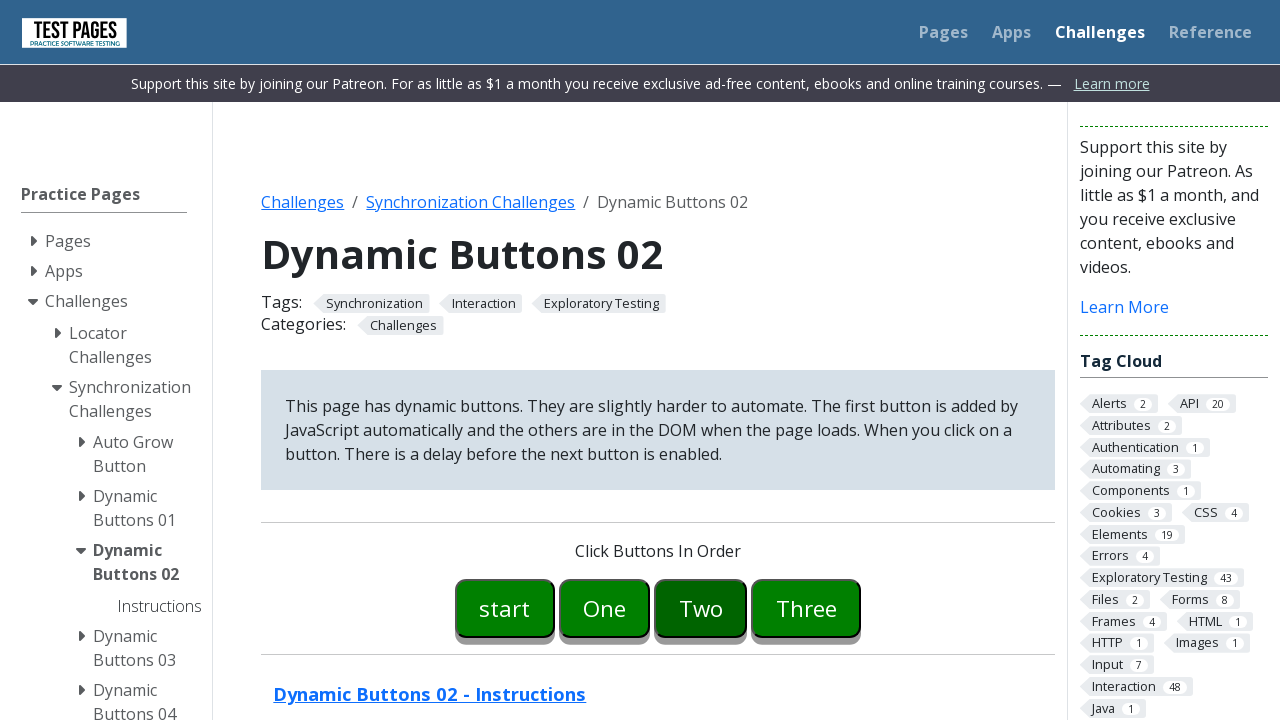

Clicked fourth button at (806, 608) on #button03
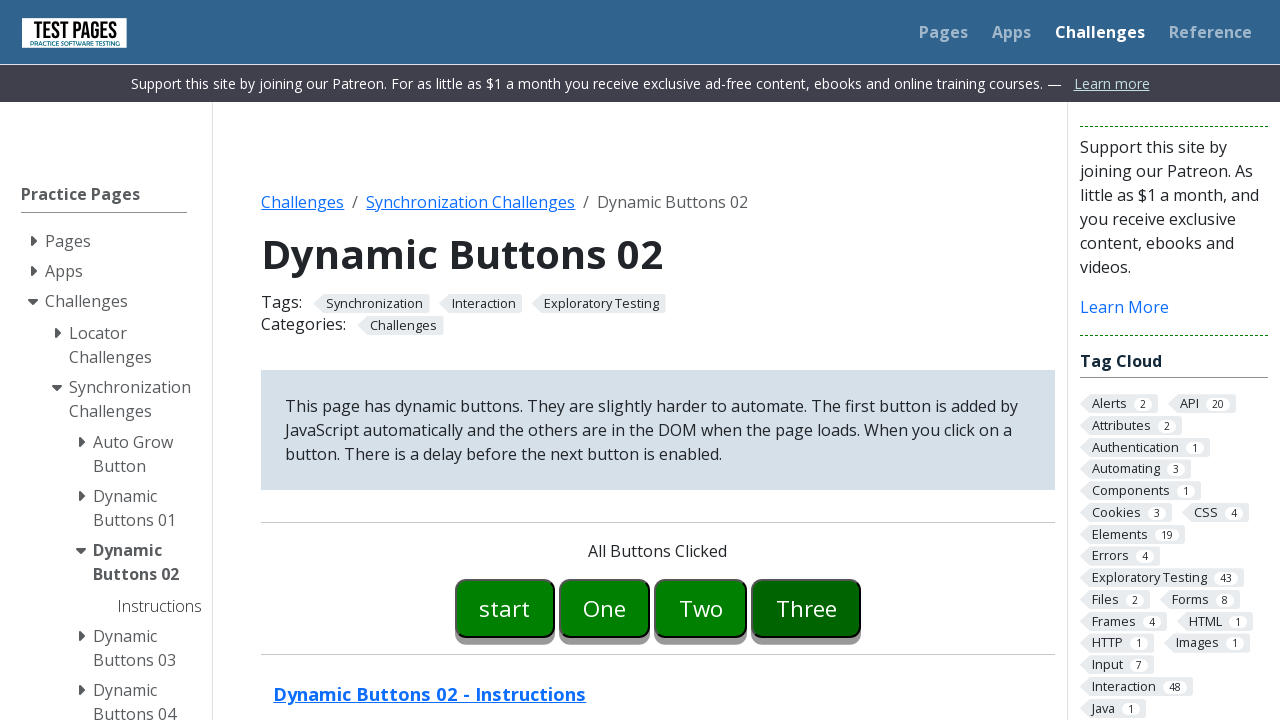

Waited for wait message to disappear
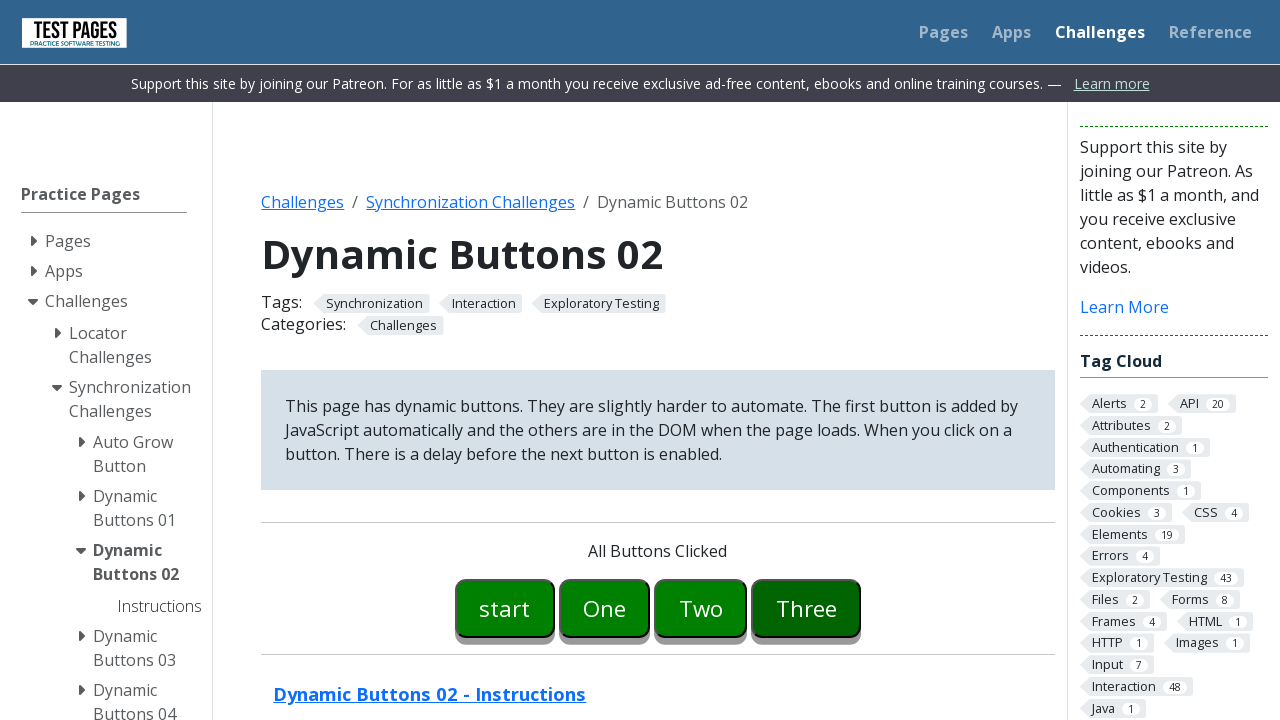

Verified final message is displayed
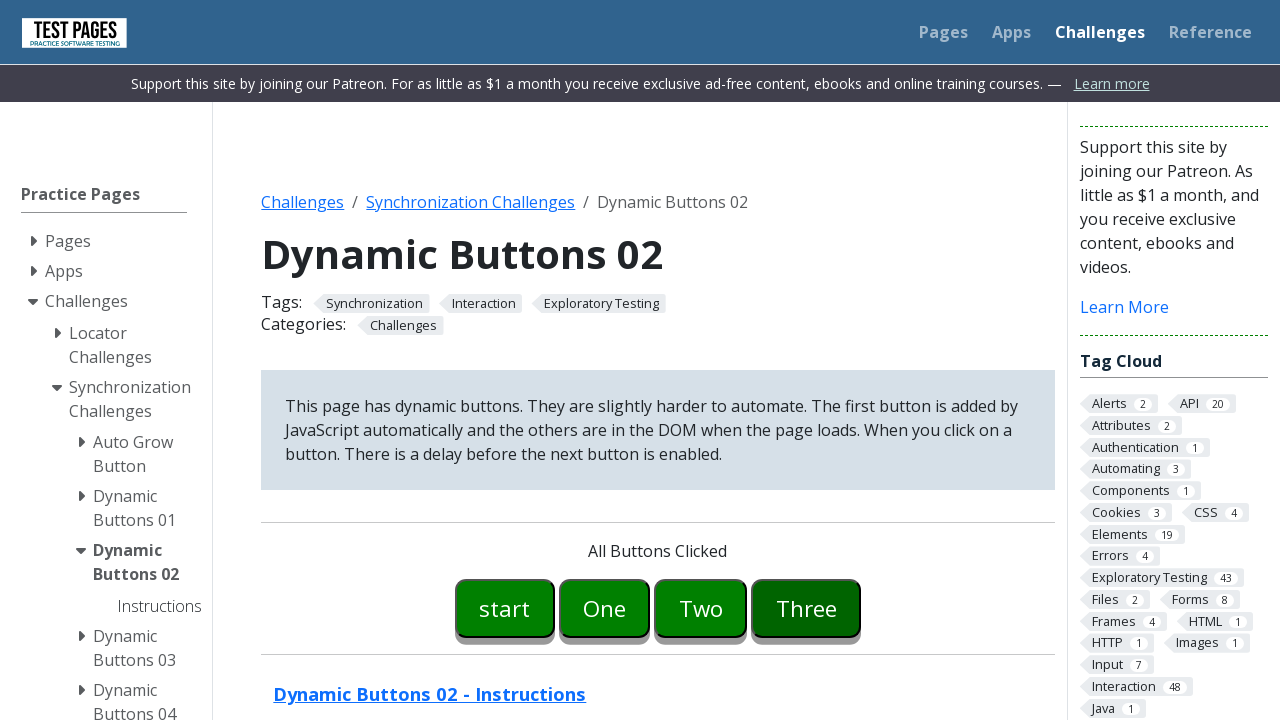

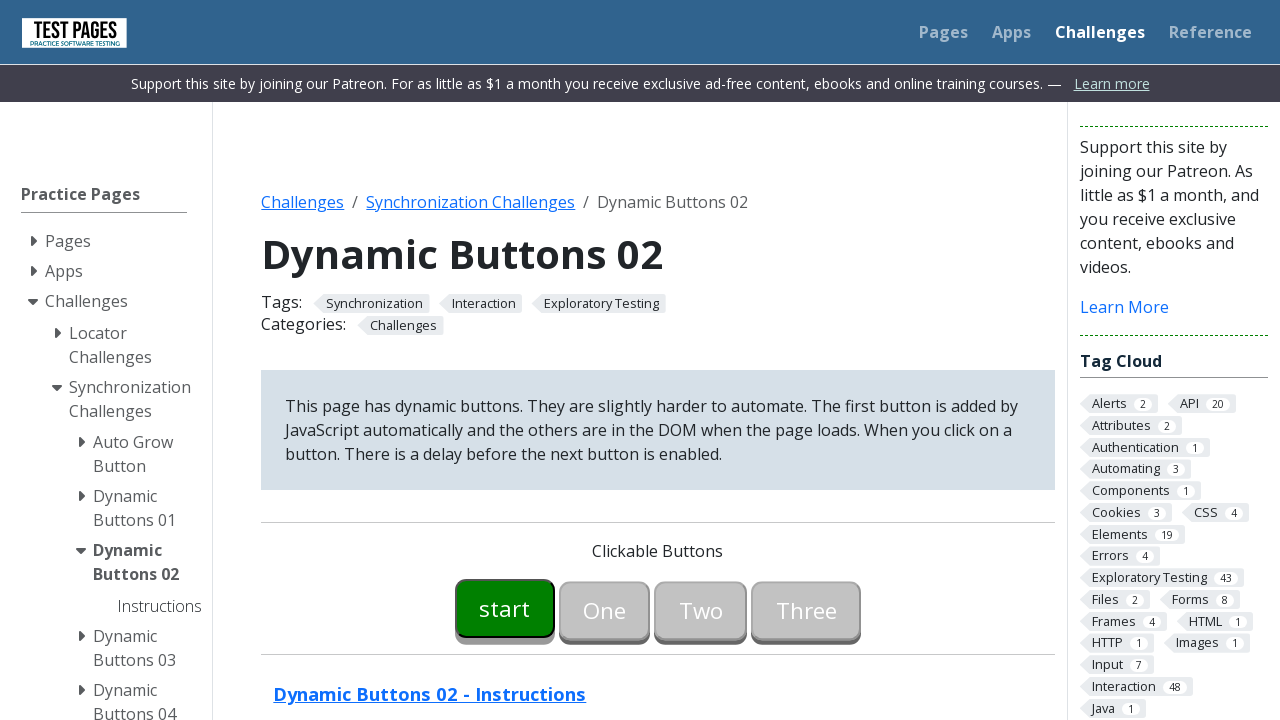